Tests Bootstrap dropdown functionality by clicking on the dropdown menu and selecting the CSS option from the list of dropdown items

Starting URL: https://www.w3schools.com/bootstrap/bootstrap_dropdowns.asp

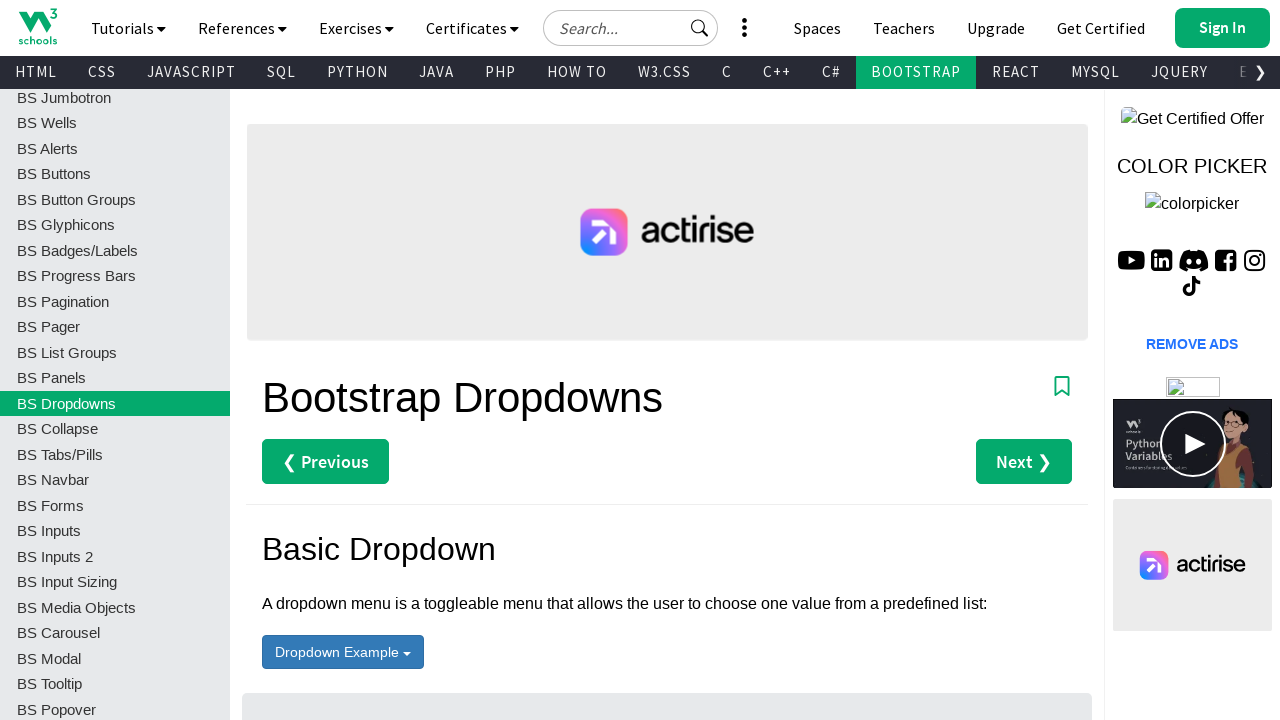

Clicked on the dropdown menu button at (343, 652) on #menu1
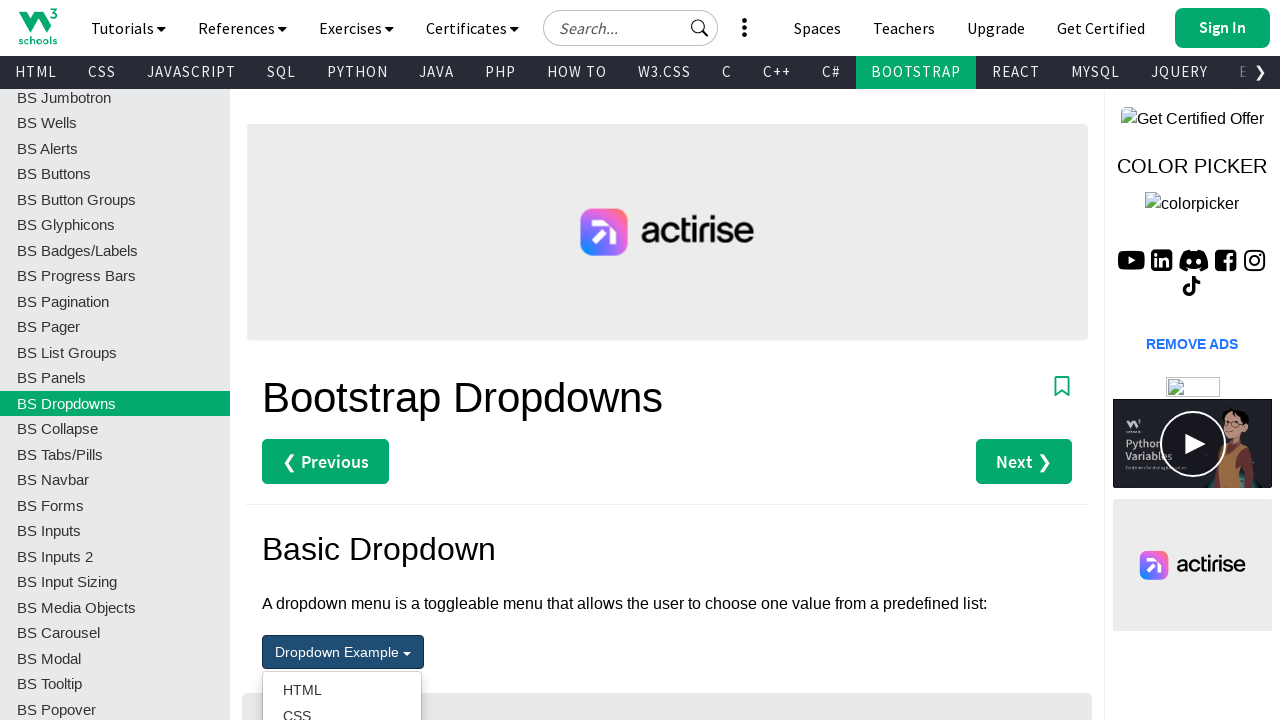

Dropdown items are now visible
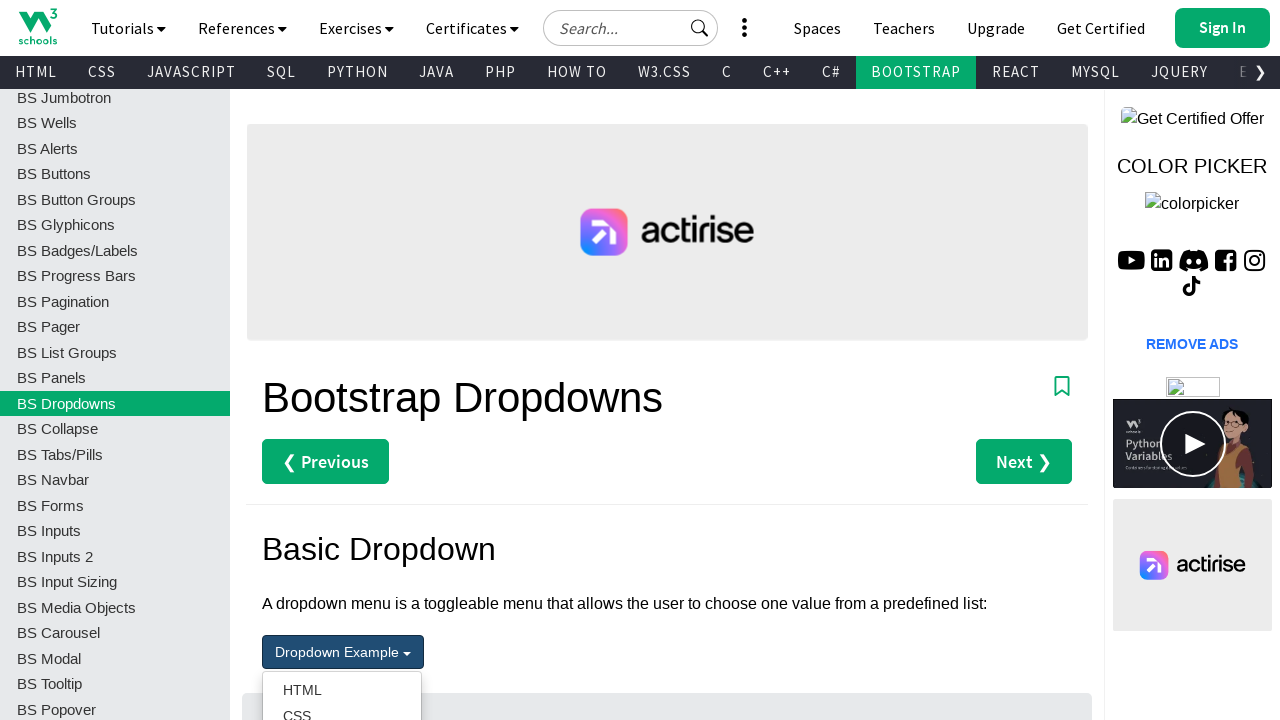

Retrieved all dropdown items from the list
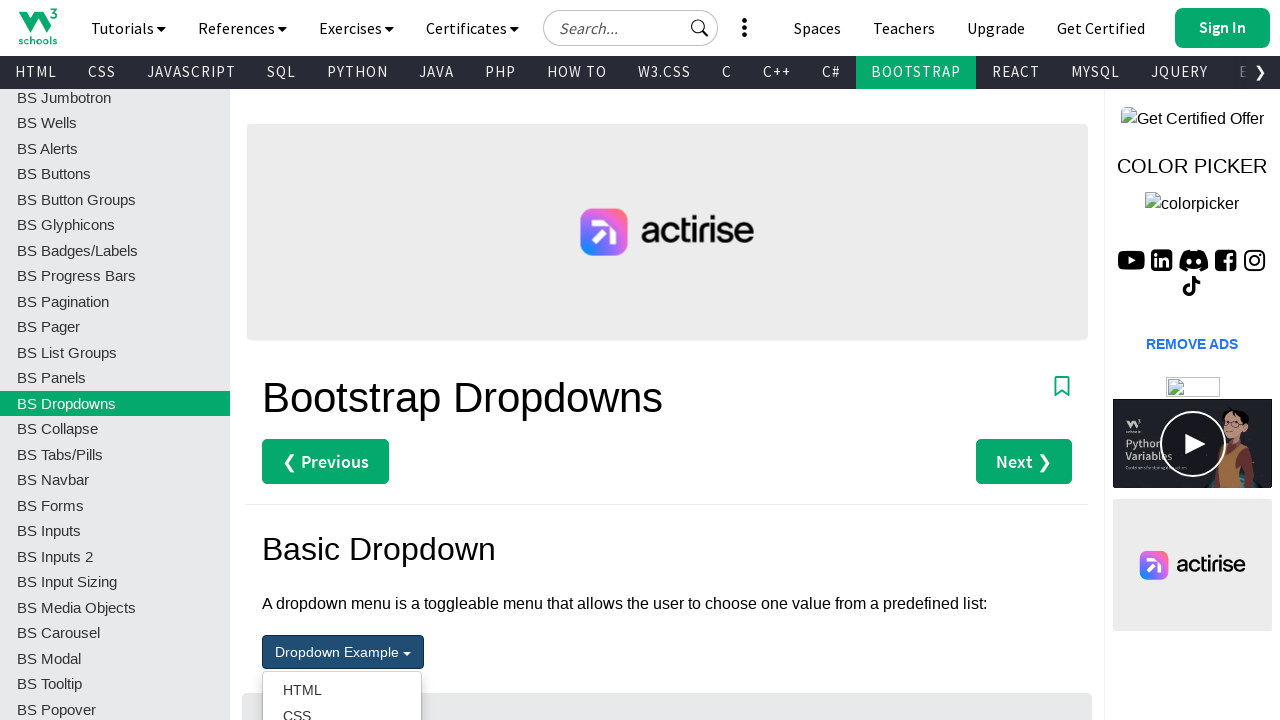

Selected and clicked the CSS option from the dropdown menu at (342, 707) on xpath=//*[@id="main"]/div[3]/ul/li >> nth=1
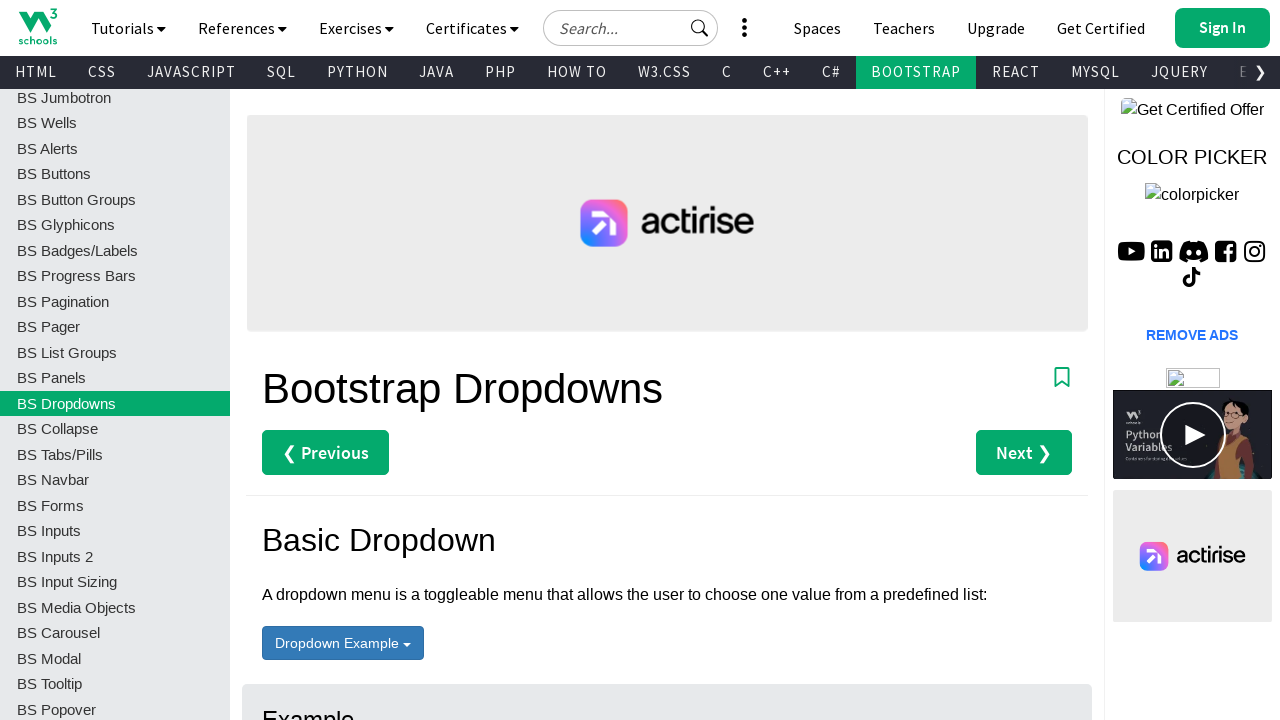

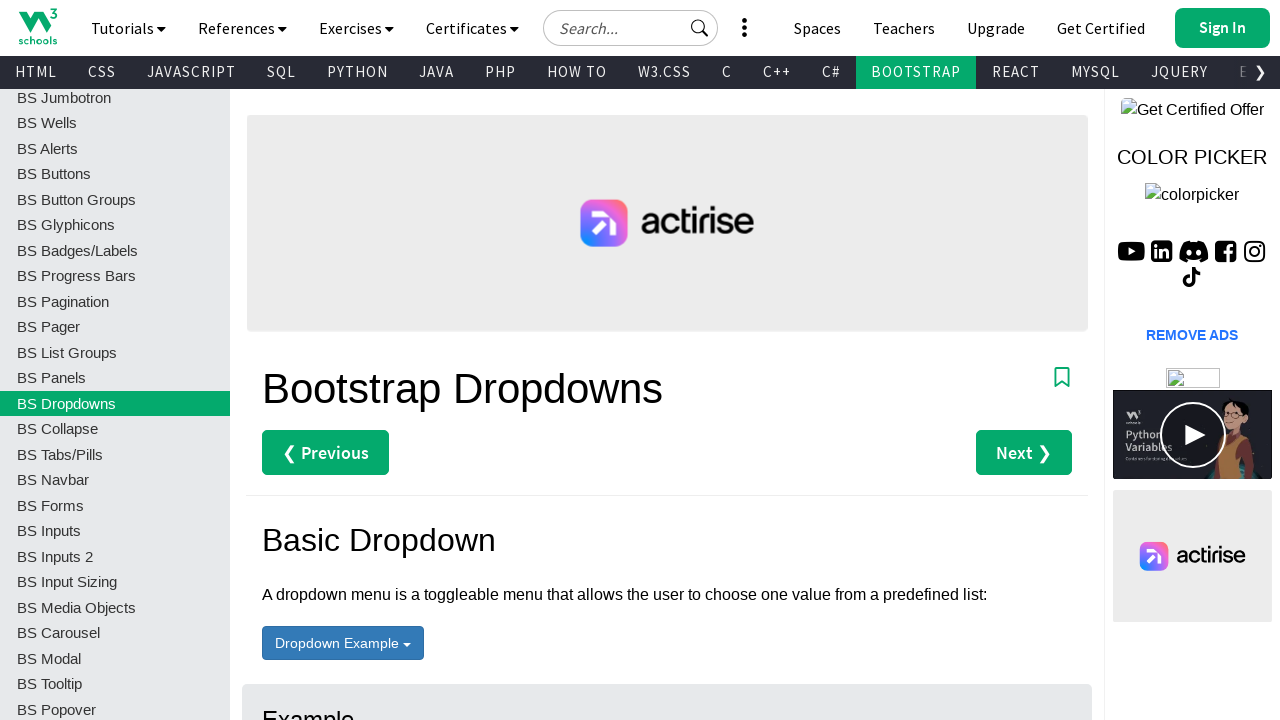